Tests sending the SPACE key to an input element and verifies the page displays the correct key press result

Starting URL: http://the-internet.herokuapp.com/key_presses

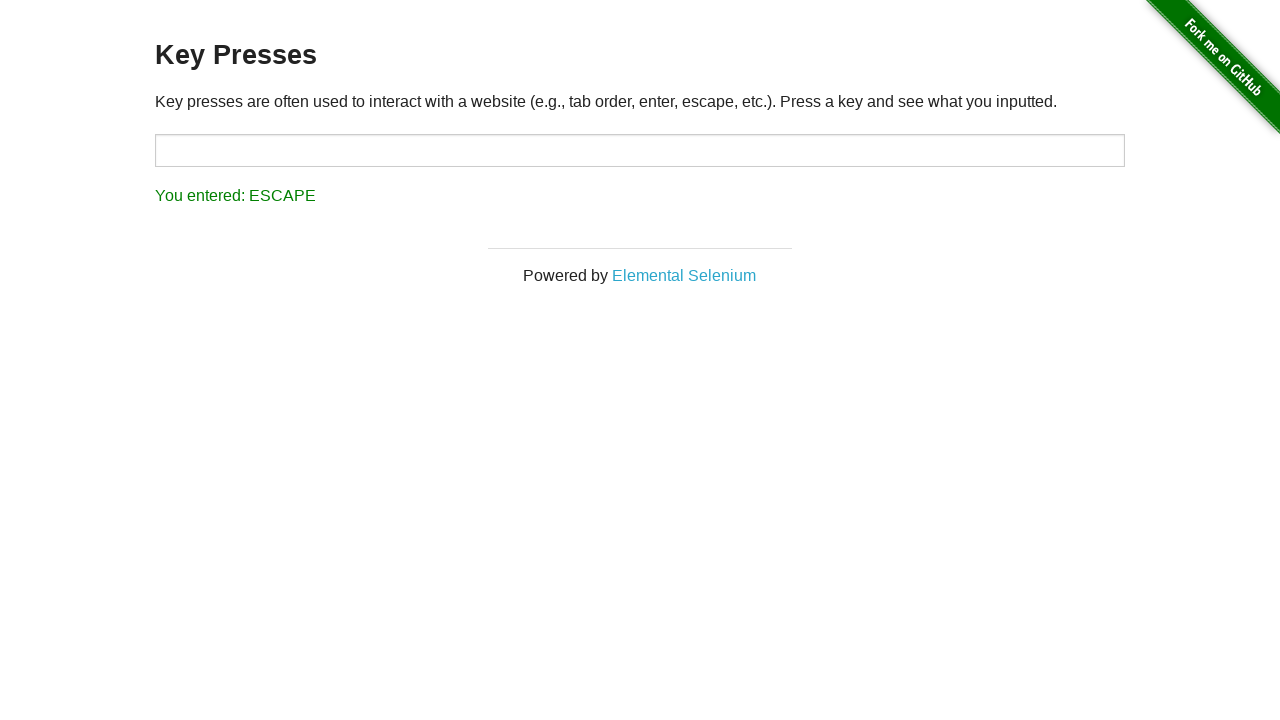

Pressed SPACE key on target input element on #target
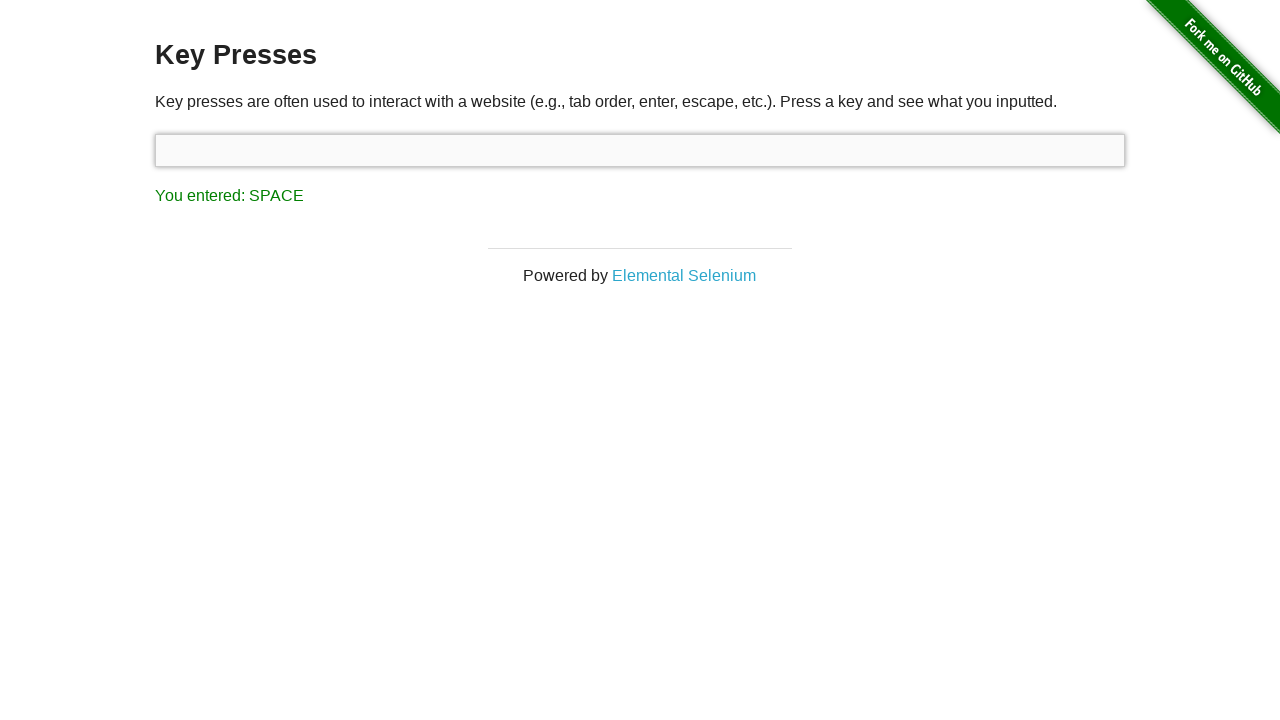

Result element loaded on page
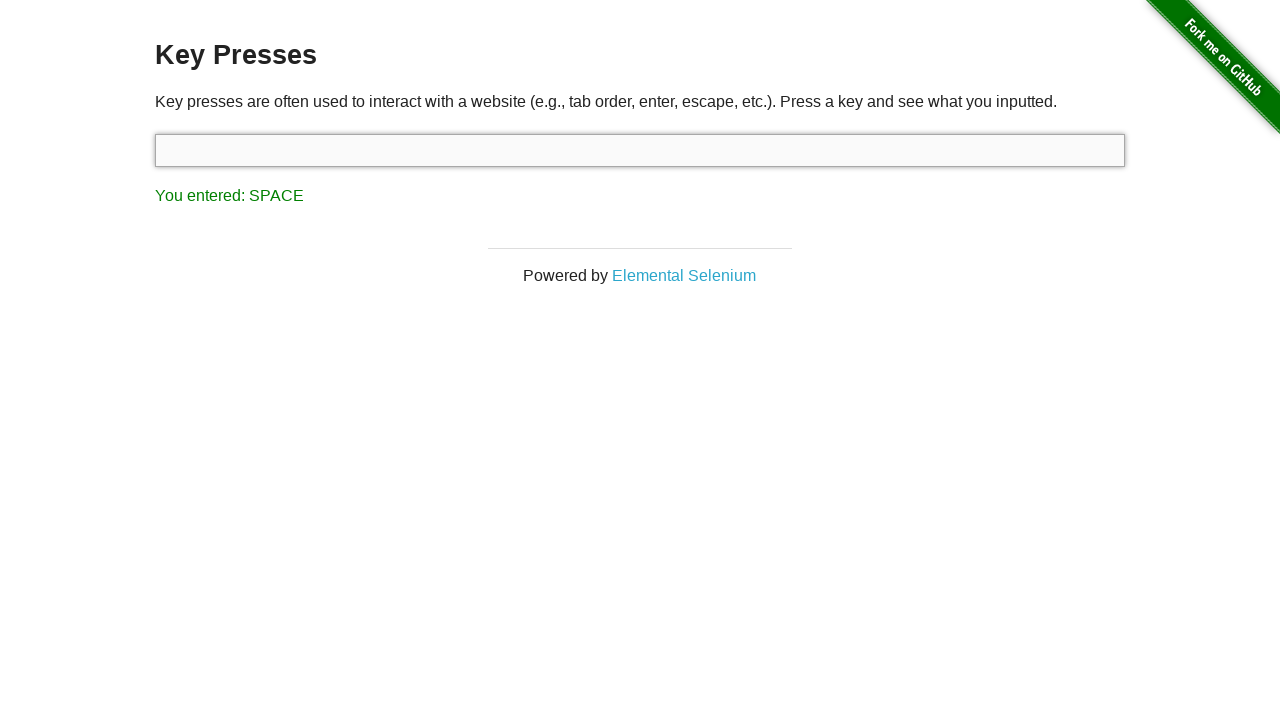

Retrieved result text content
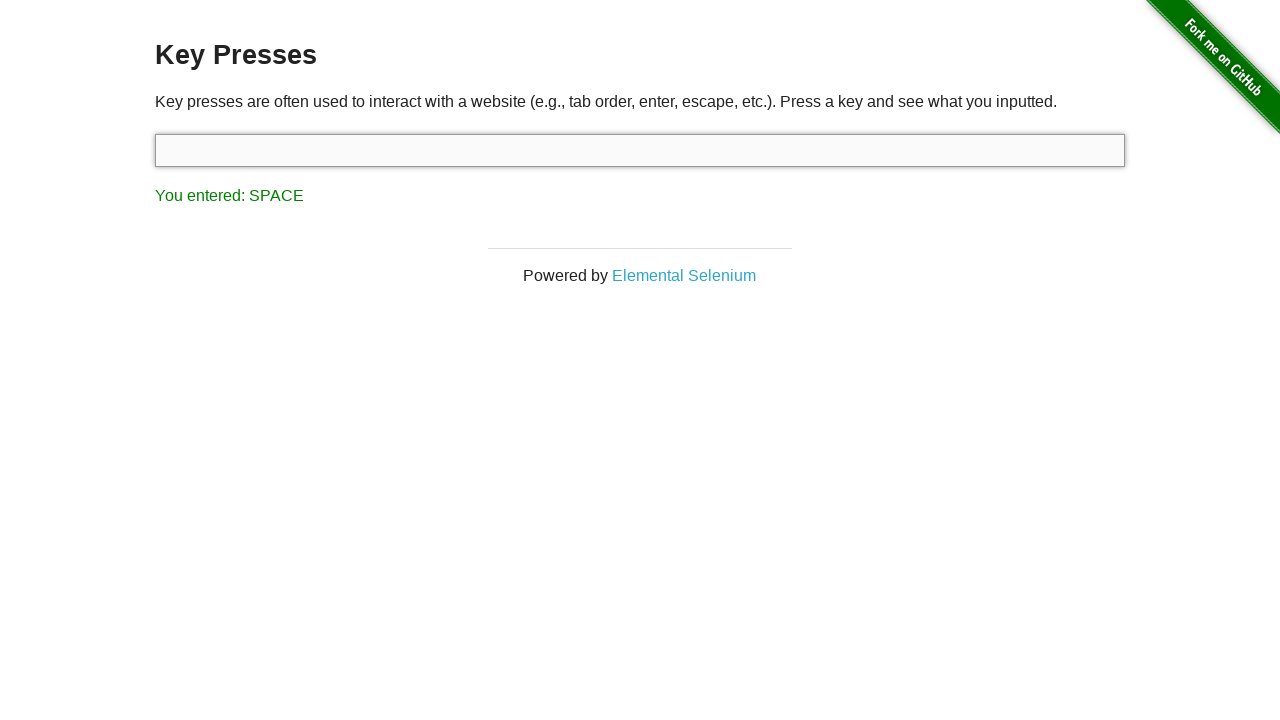

Verified result text shows 'You entered: SPACE'
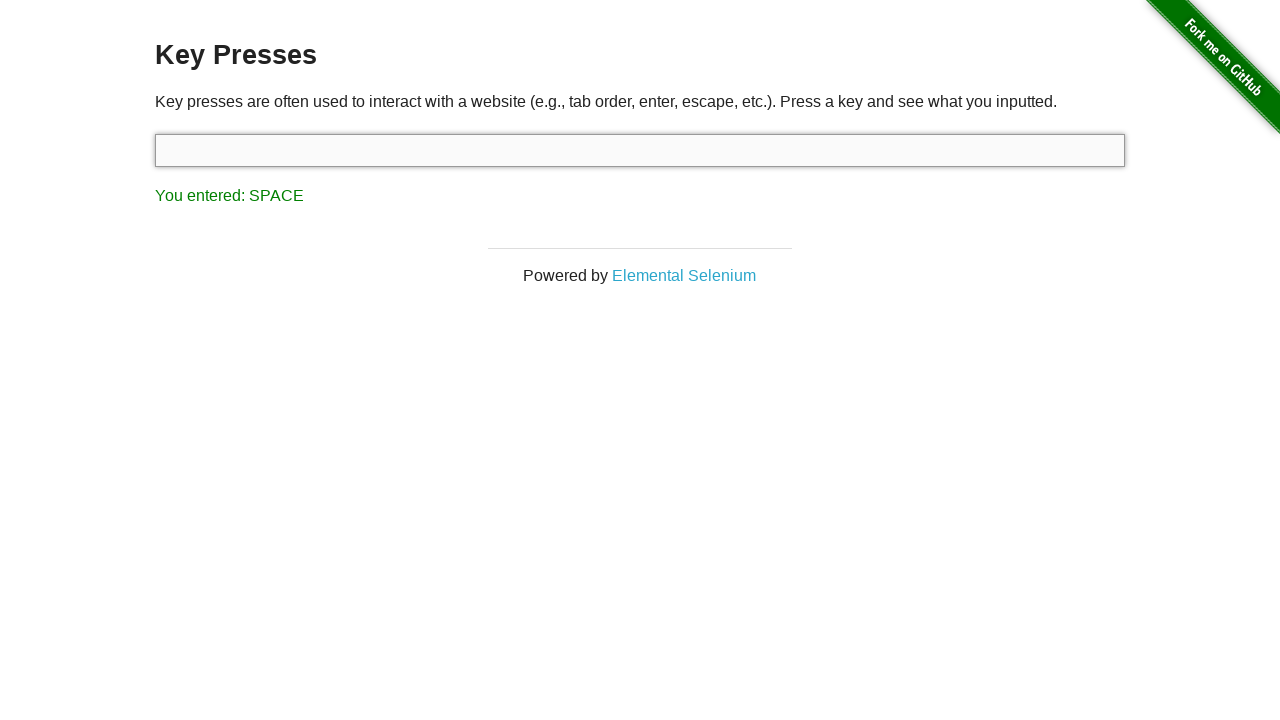

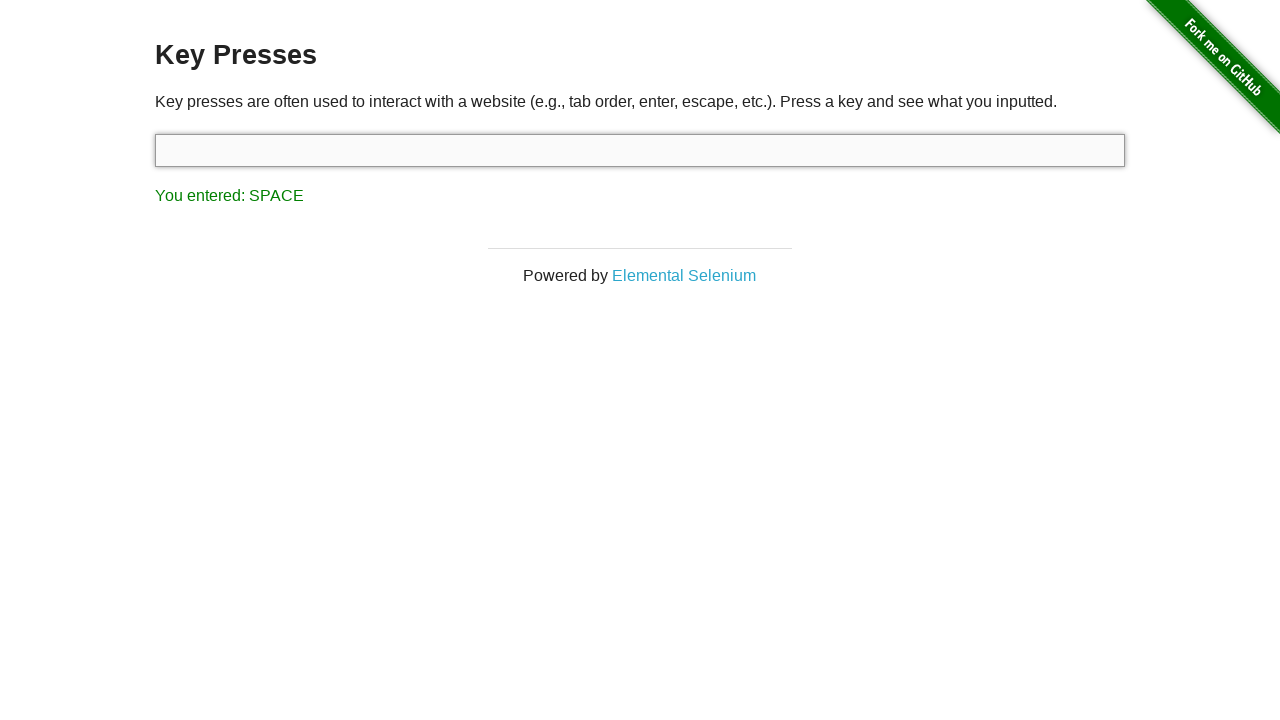